Tests clearing completed tasks by creating a task, marking it complete, then clicking the Clear Completed button

Starting URL: https://todomvc.com/examples/react/dist/

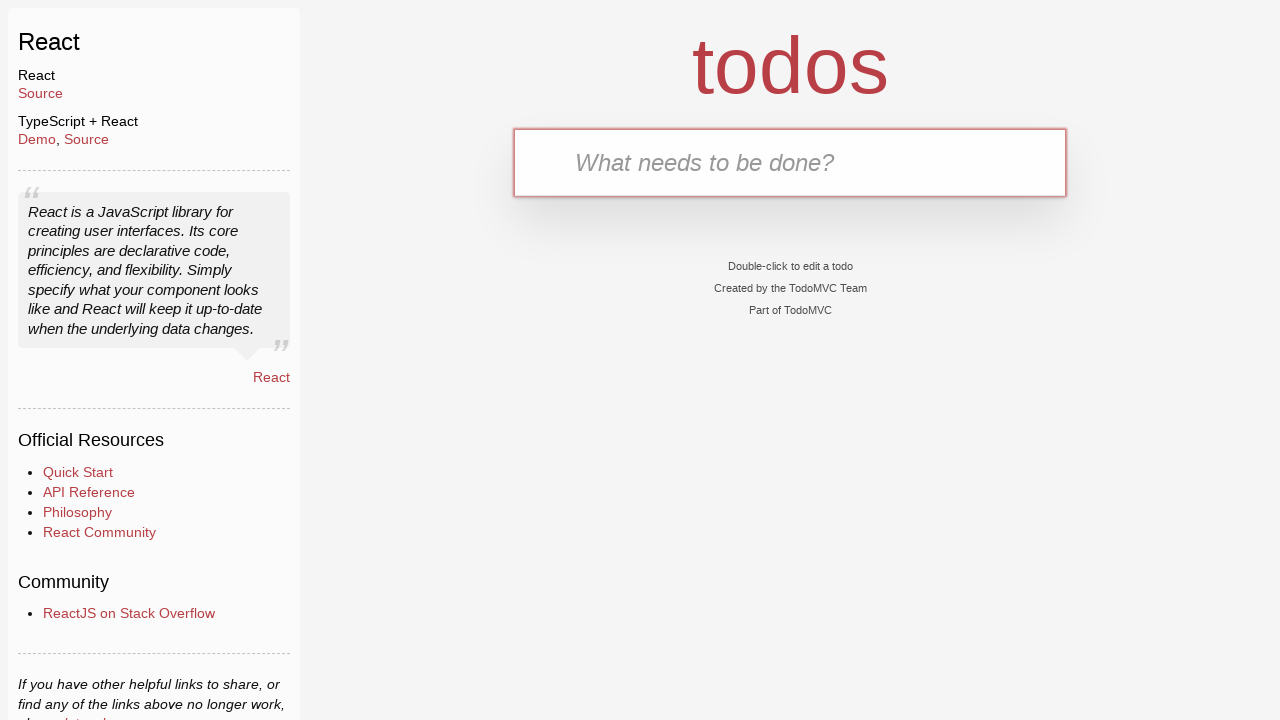

Waited for new task input field to load
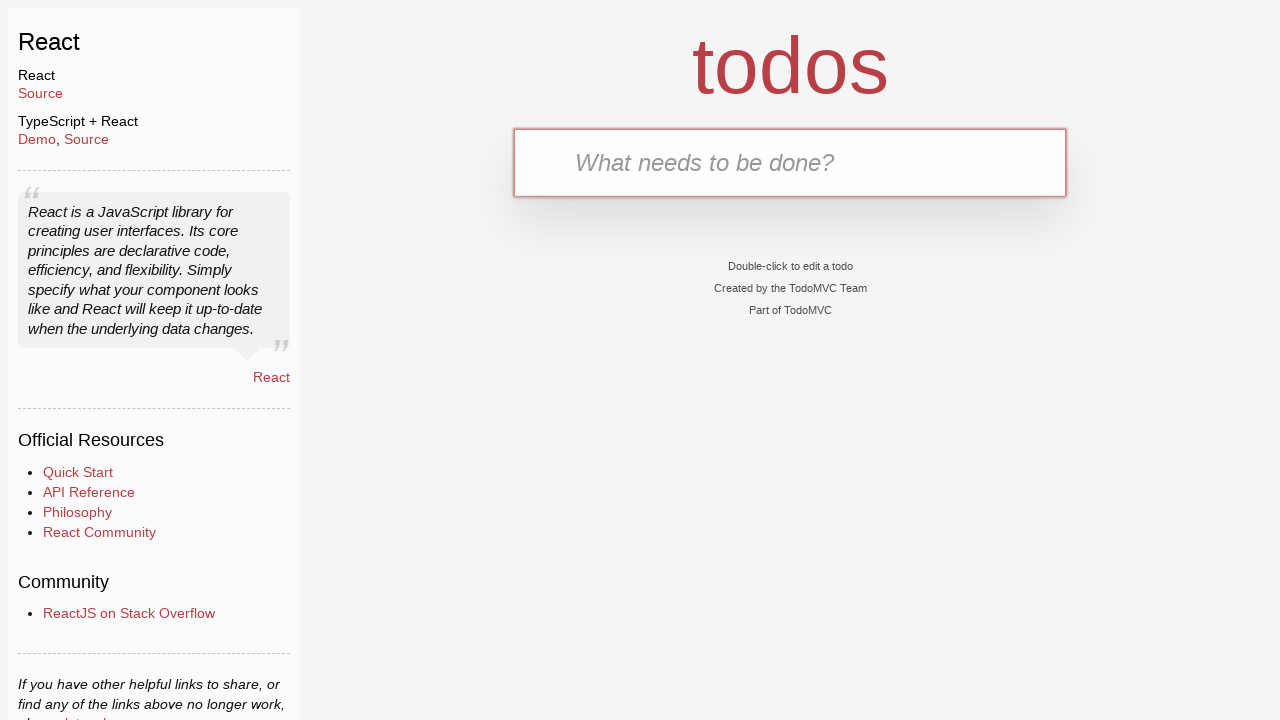

Filled input field with task 'To Complete'
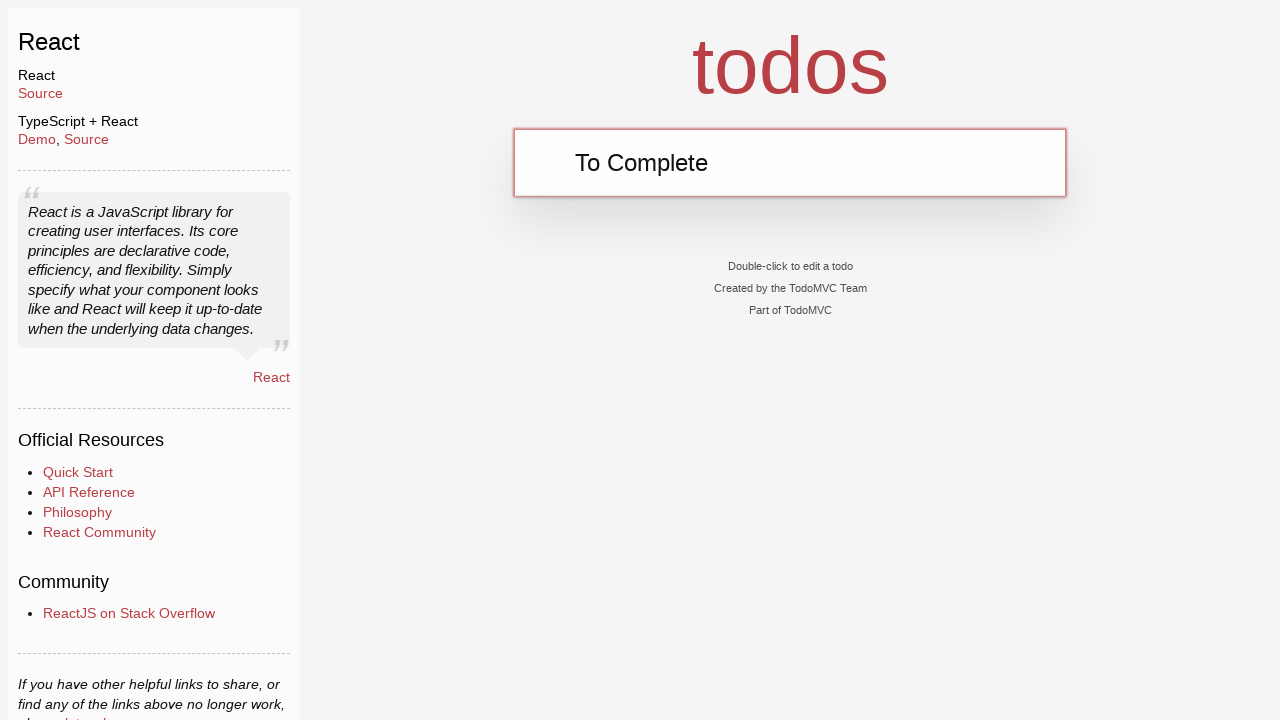

Pressed Enter to create the task
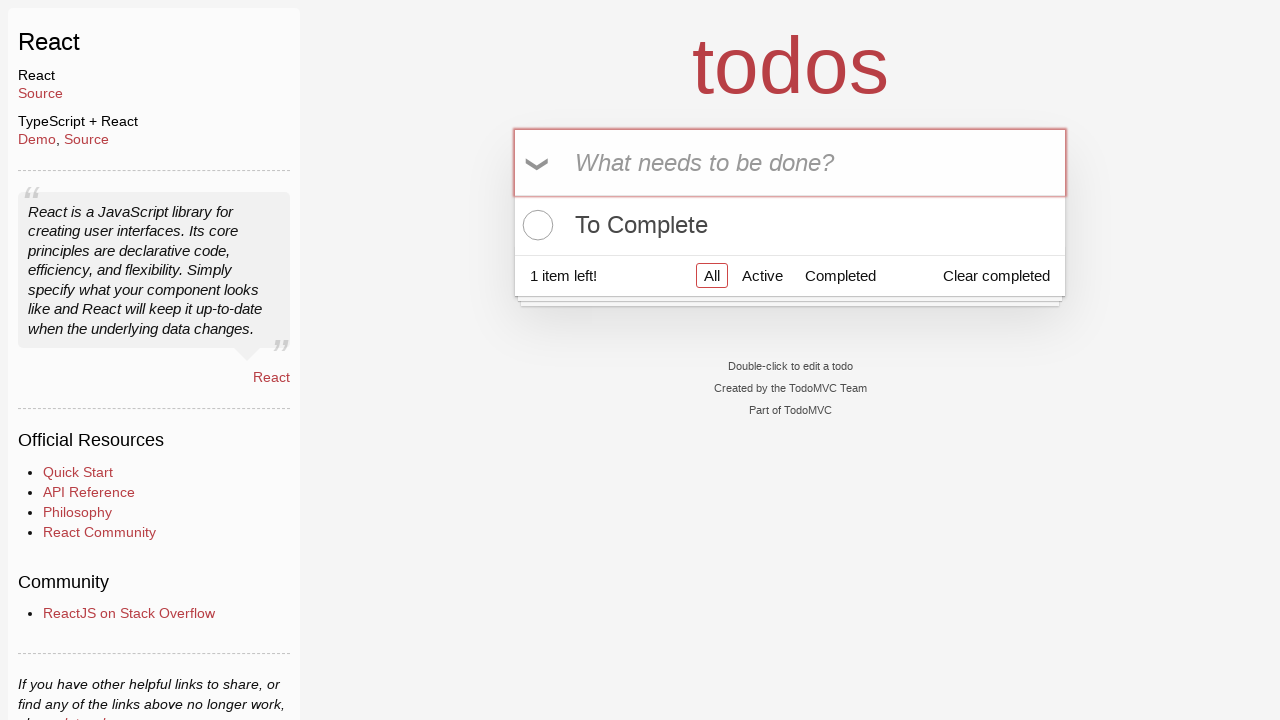

Waited for task checkbox to load
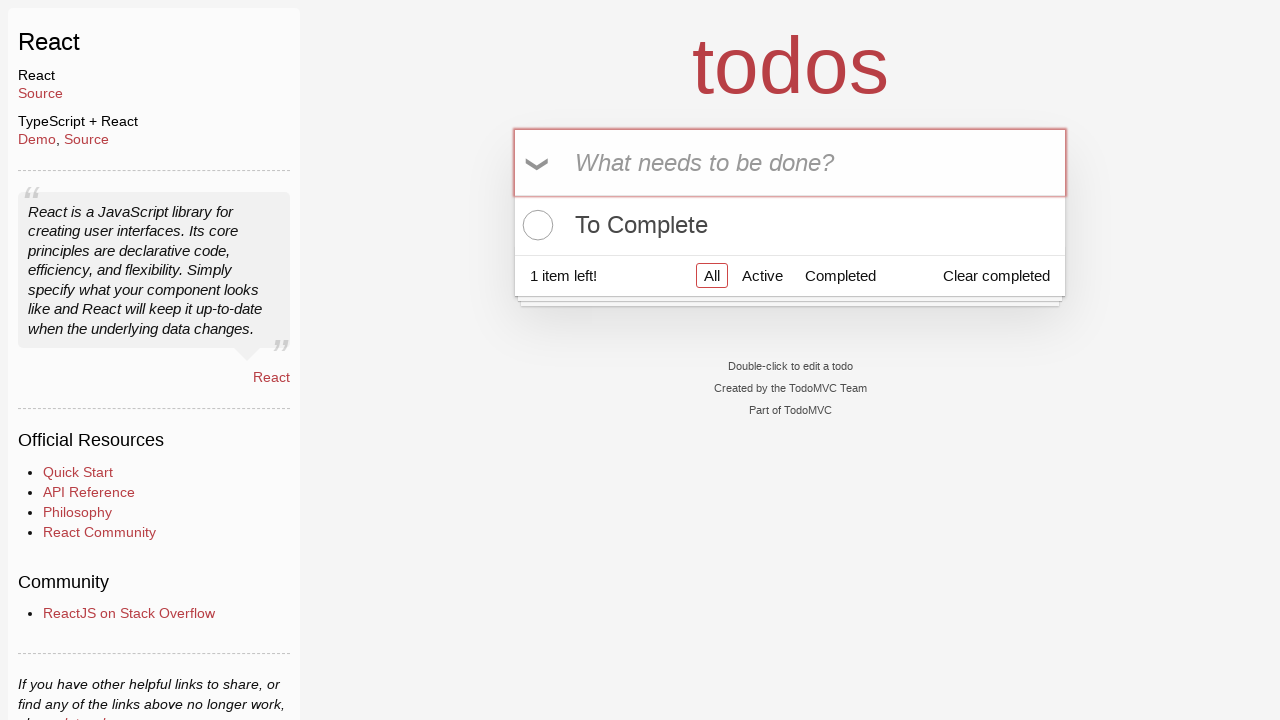

Clicked checkbox to mark task as completed
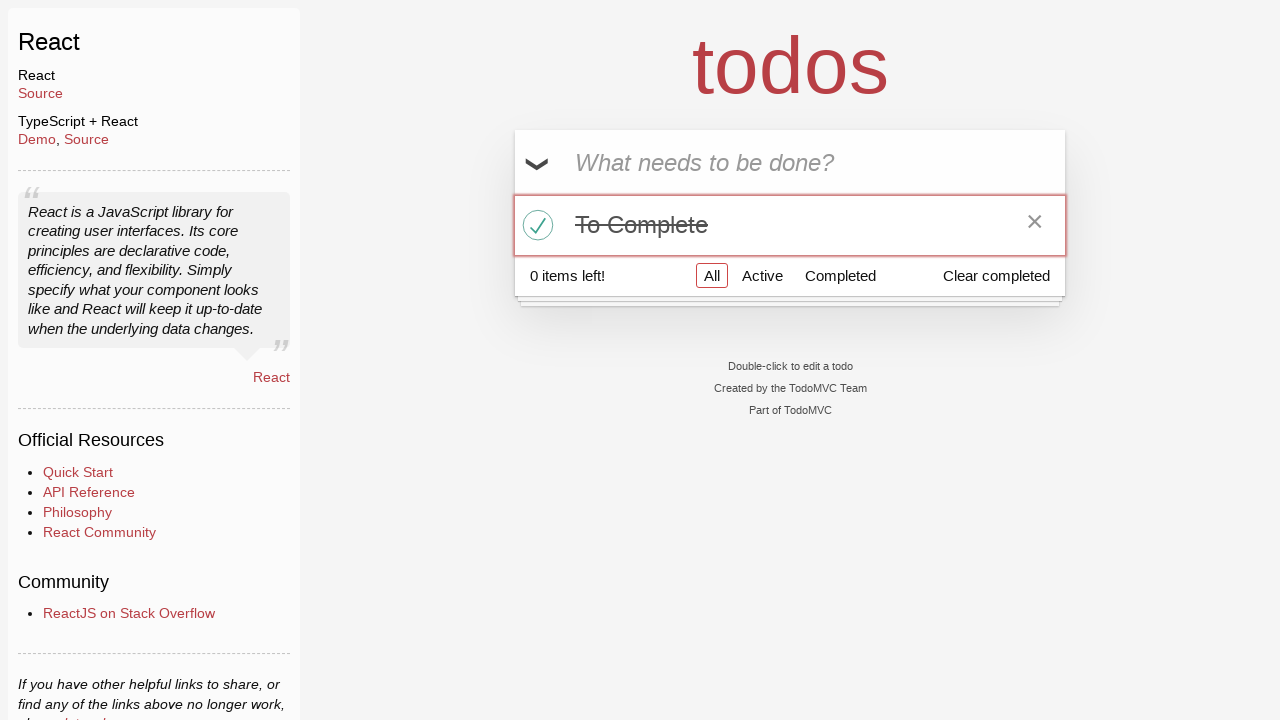

Waited for Clear Completed button to load
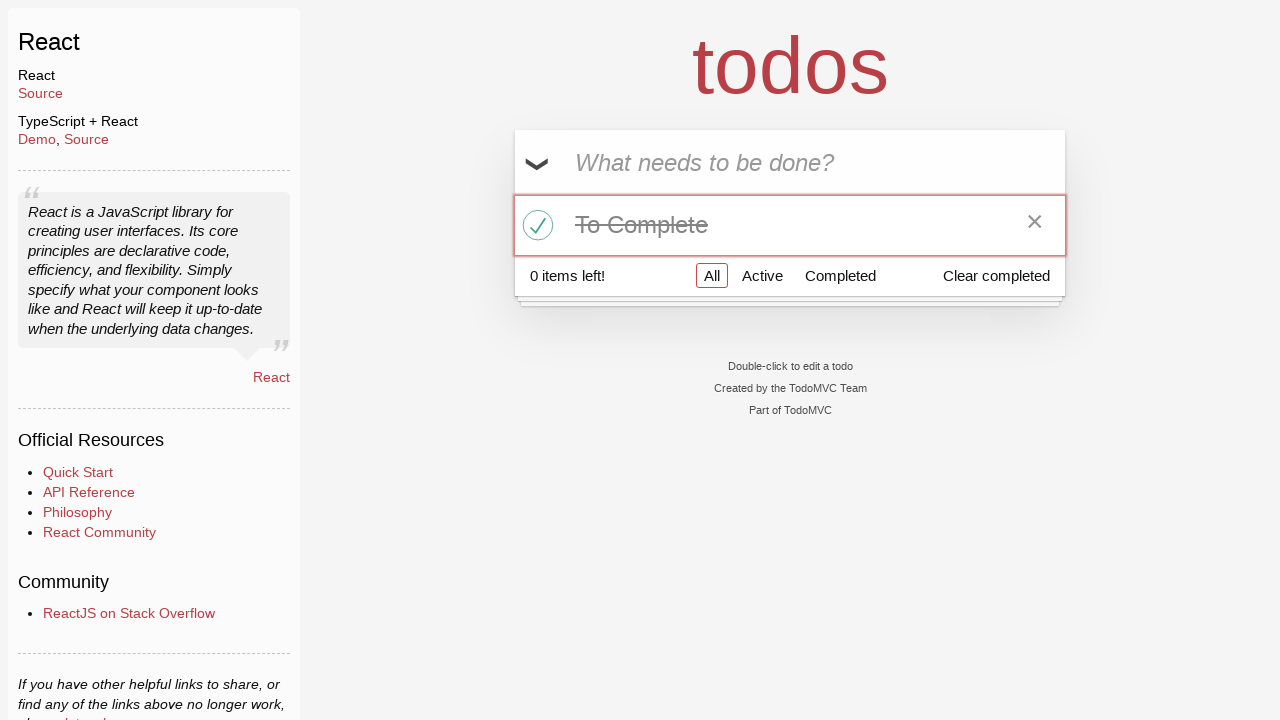

Clicked Clear Completed button to remove completed tasks
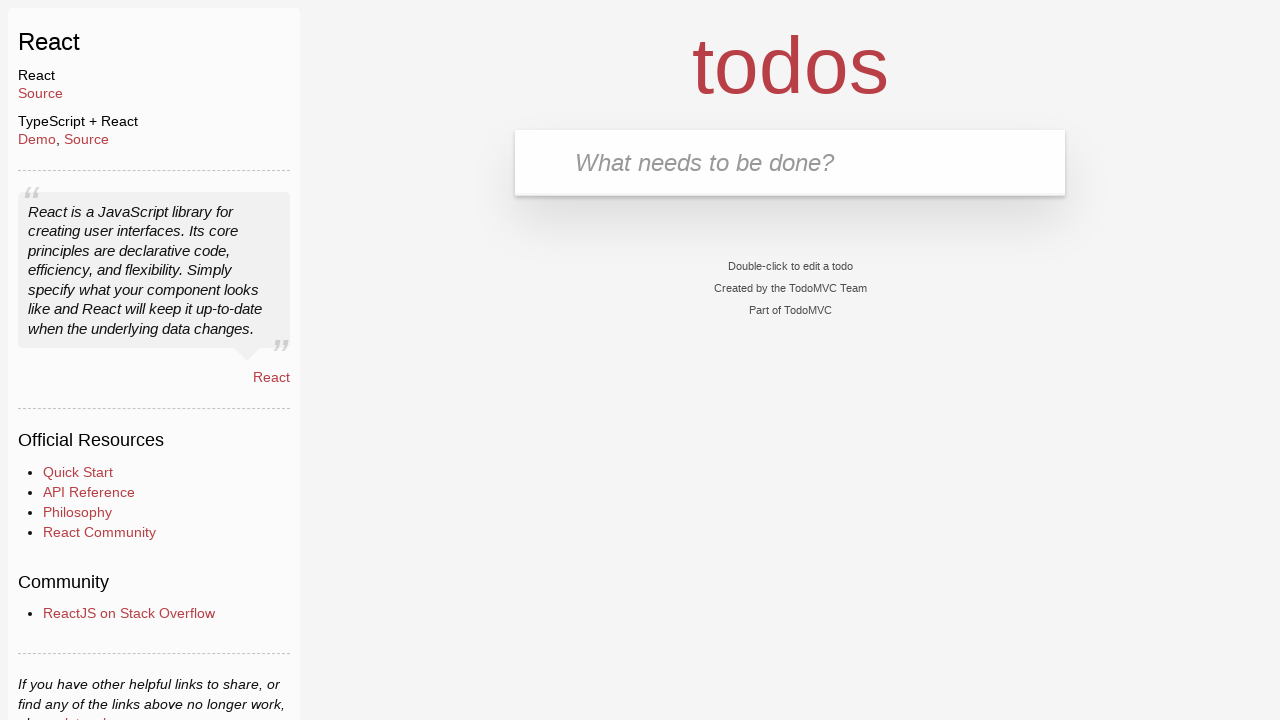

Waited 1 second for task list to update
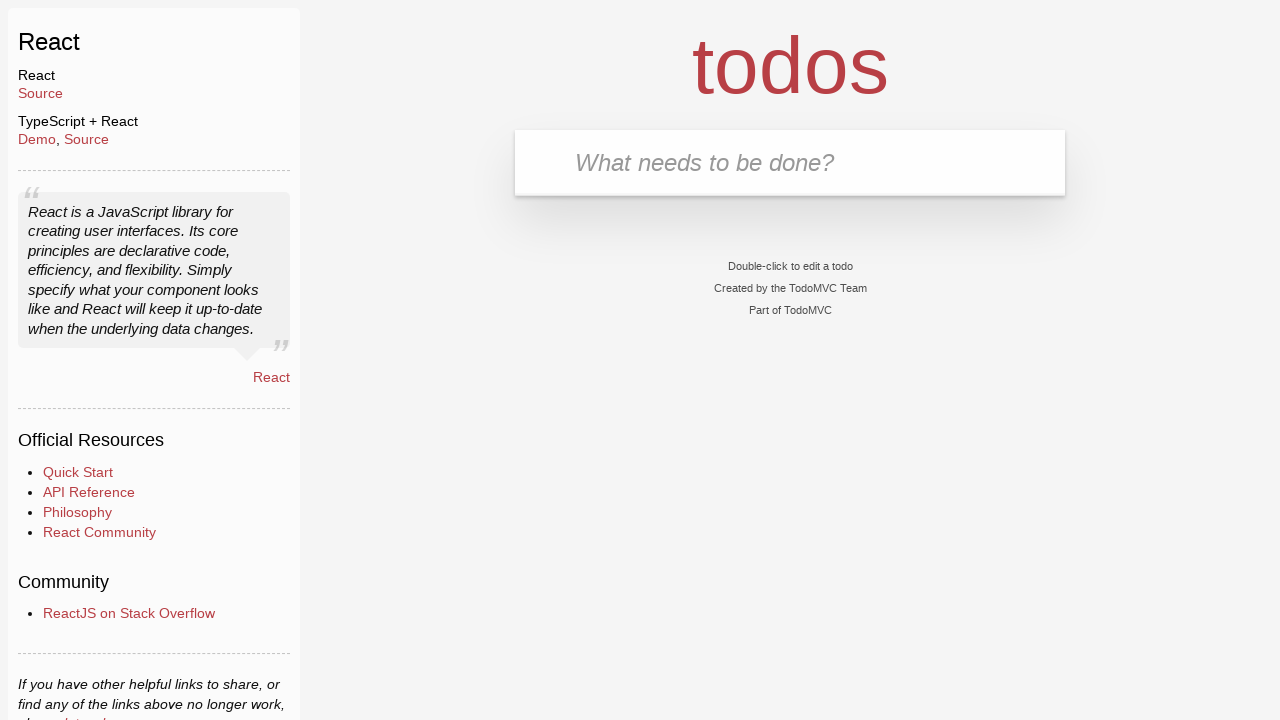

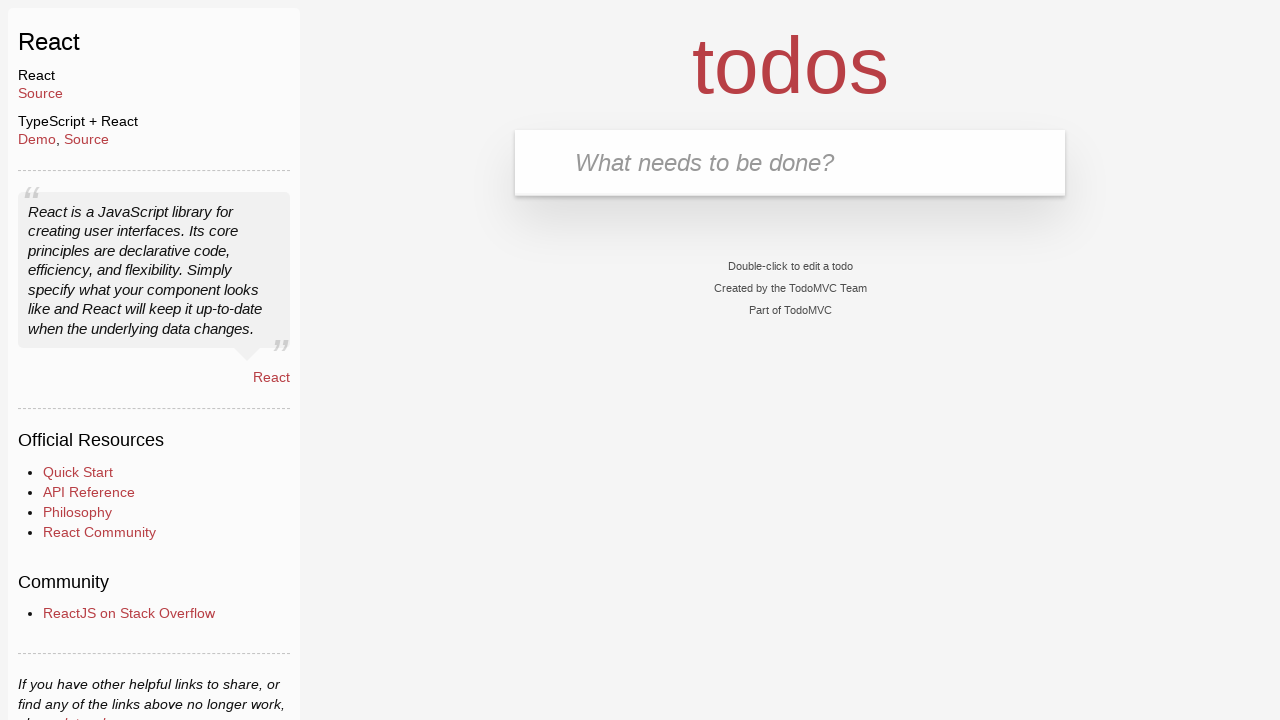